Clicks on the first radio button option

Starting URL: https://rahulshettyacademy.com/AutomationPractice/

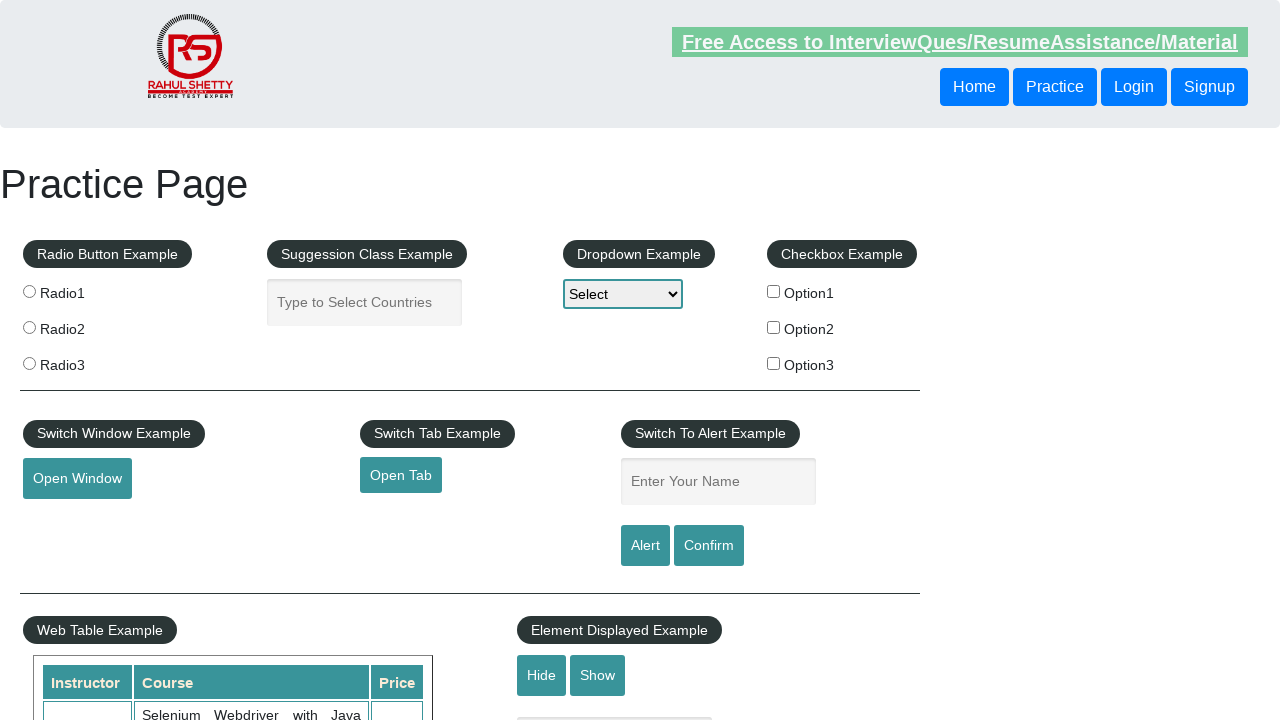

Clicked on the first radio button option (radio1) at (29, 291) on input[value='radio1']
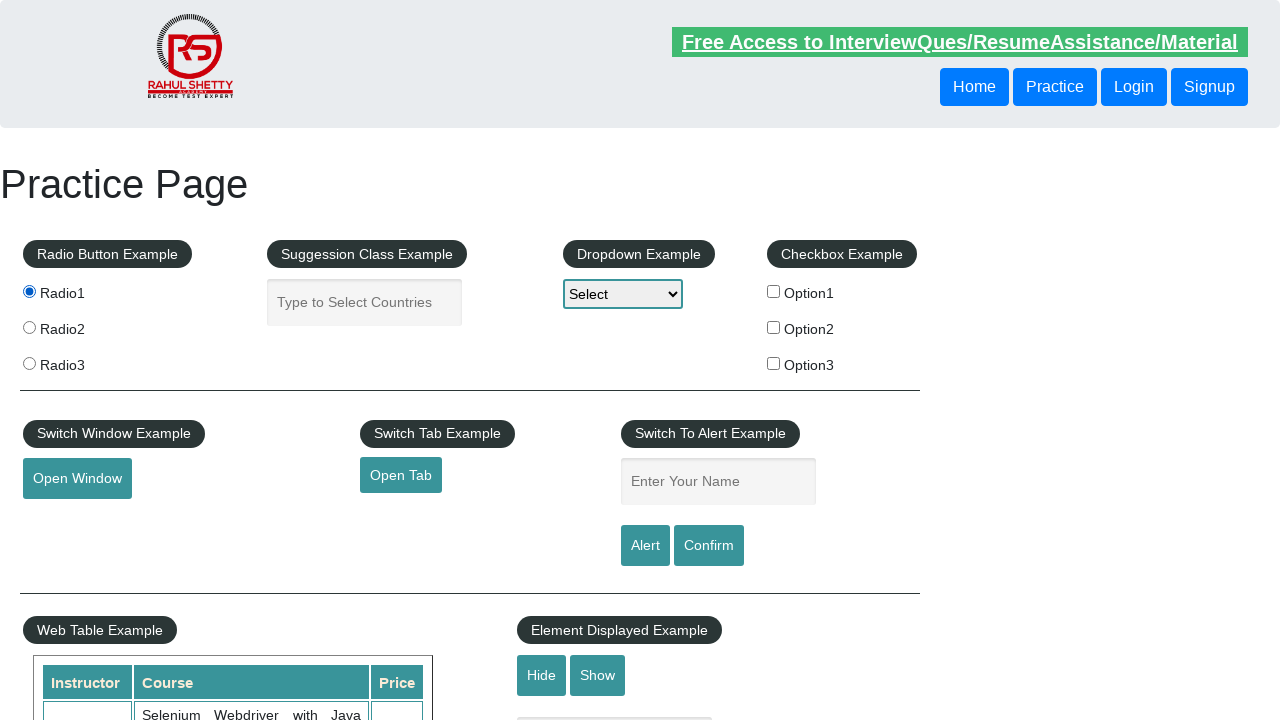

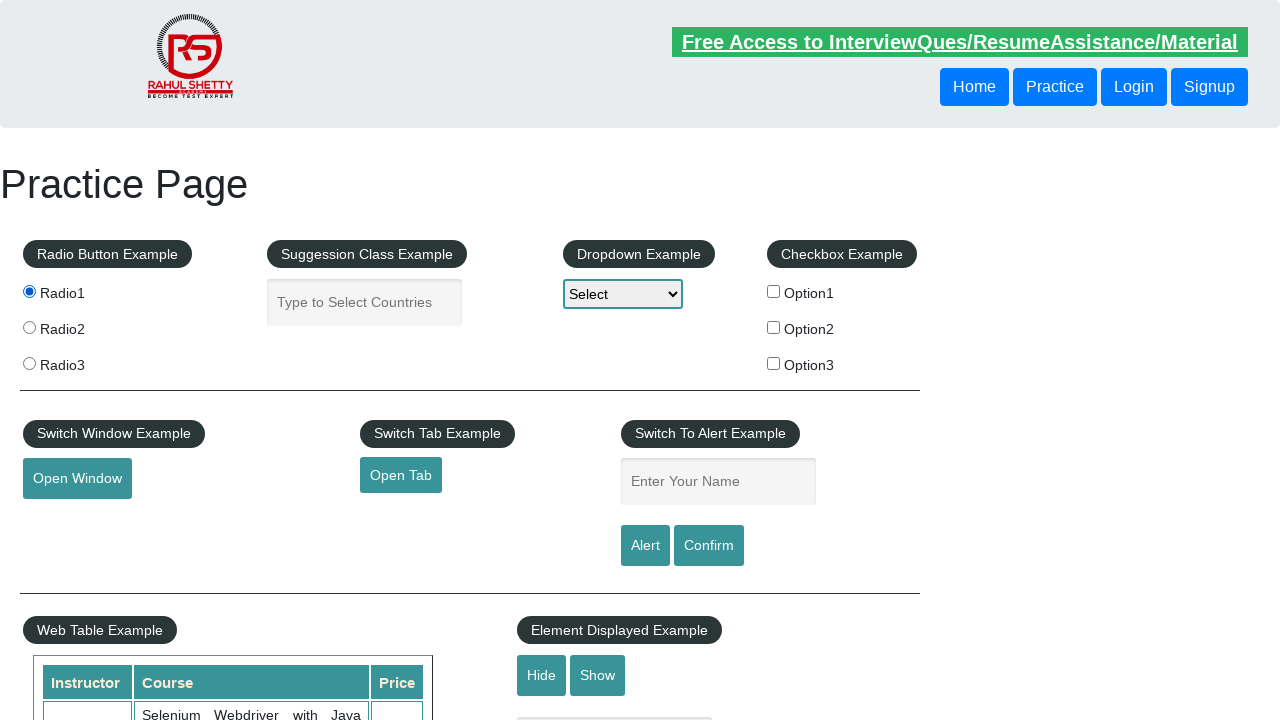